Solves a math problem by reading a value from the page, calculating the logarithm of the absolute value of 12 times sine of that value, filling the answer, checking required checkboxes, and submitting the form.

Starting URL: http://suninjuly.github.io/math.html

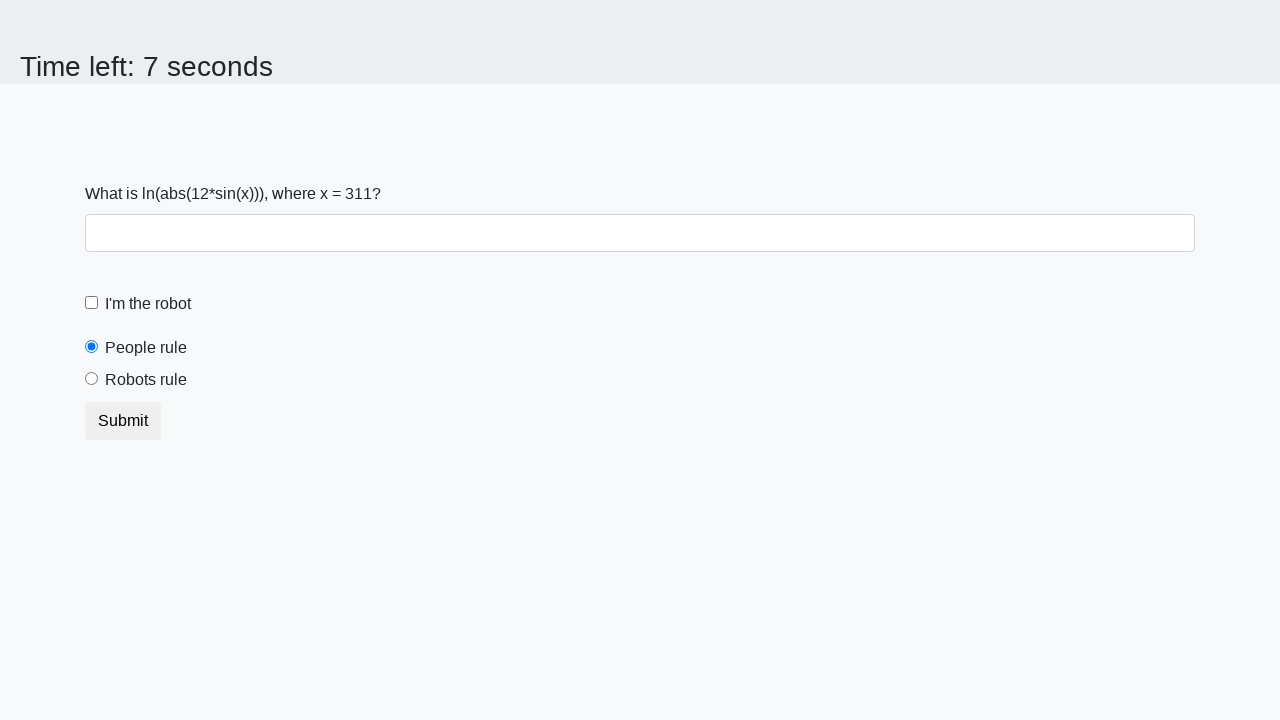

Located the x value element
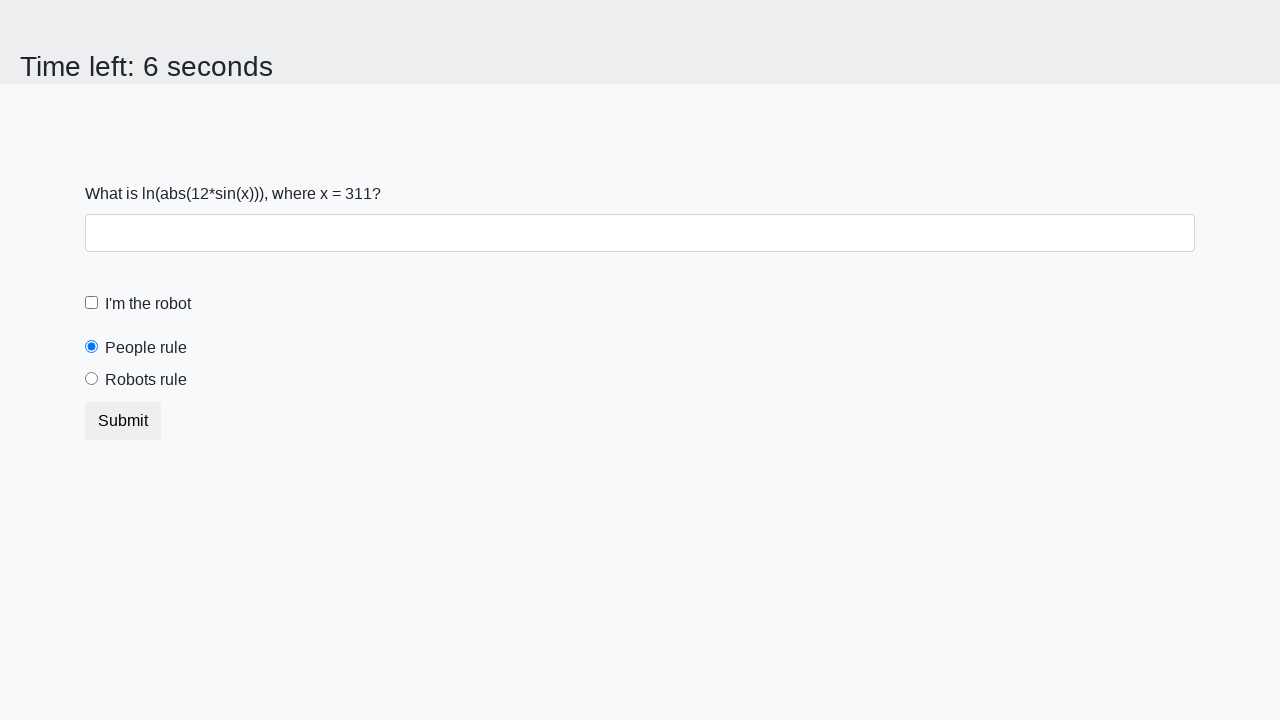

Retrieved x value text from page
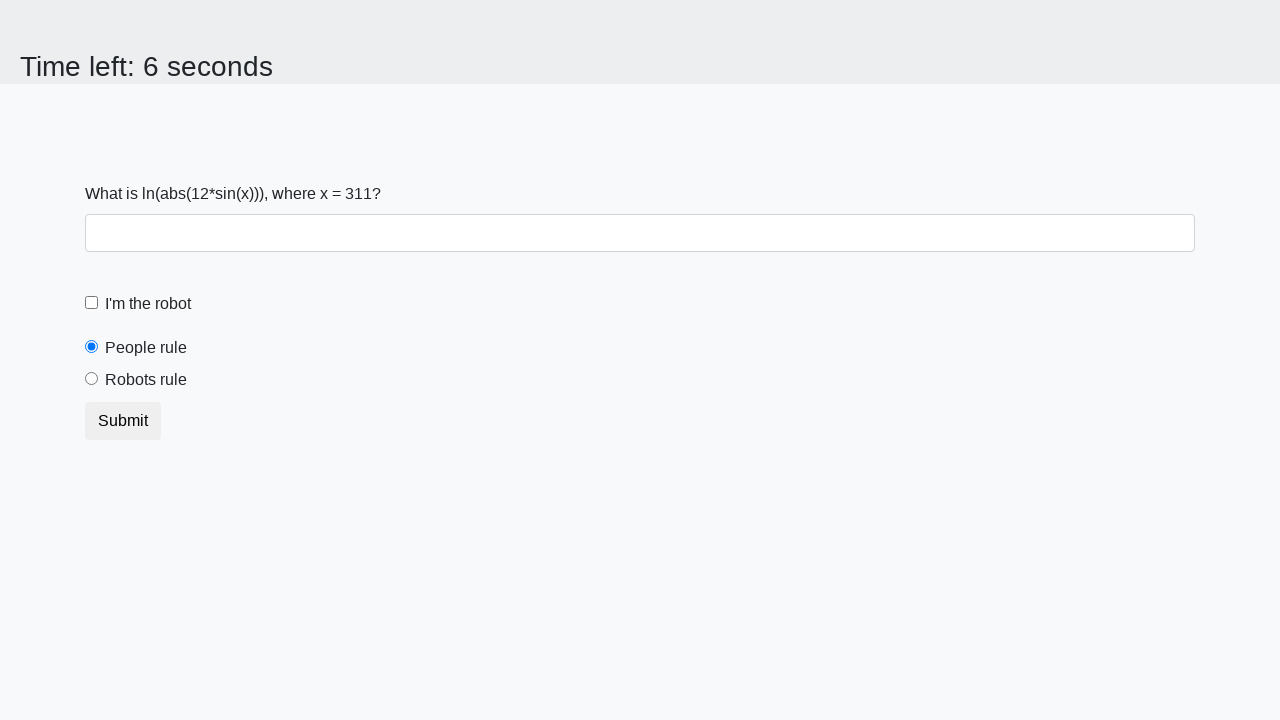

Converted x value to float: 311.0
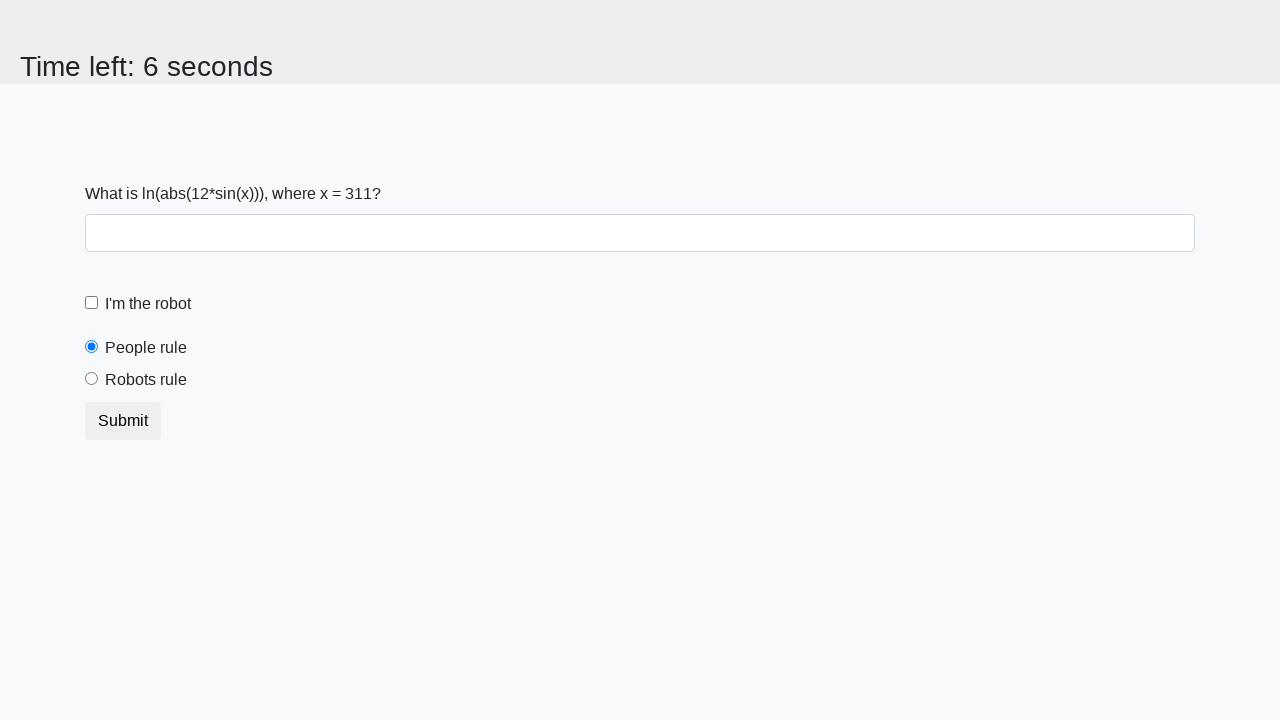

Calculated logarithm answer: -1.5508793028415606
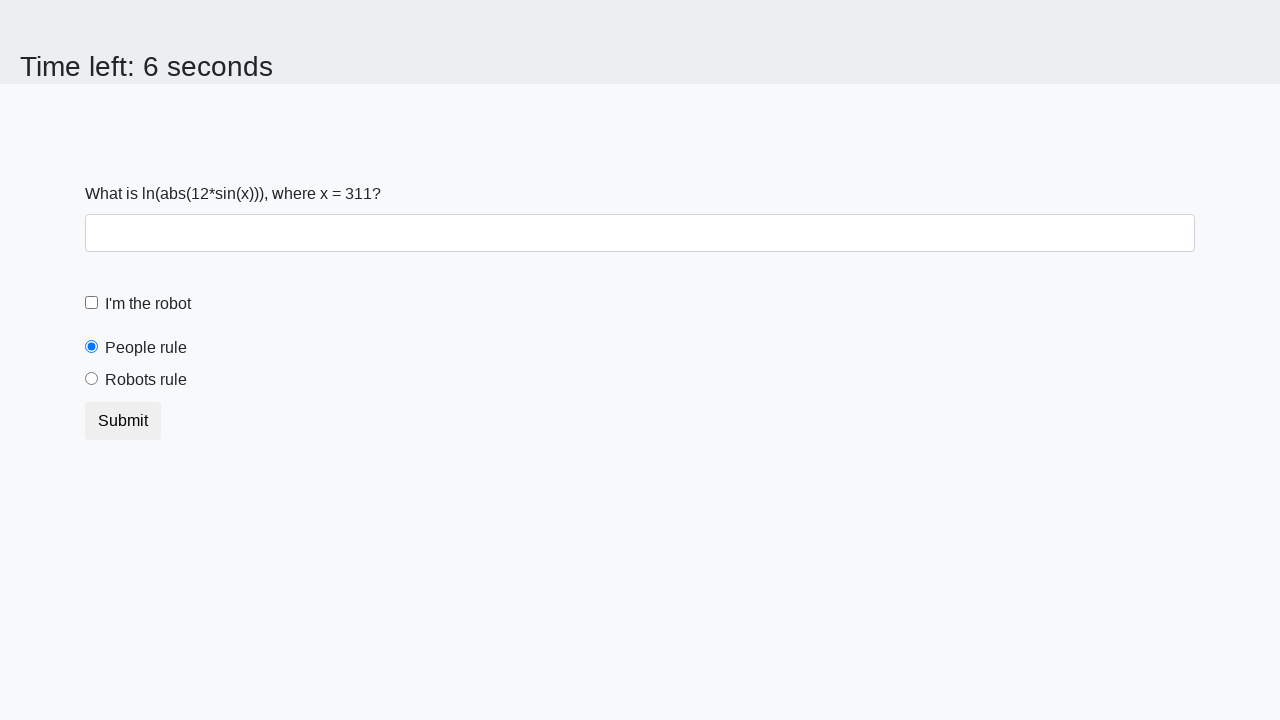

Filled answer field with calculated value on #answer
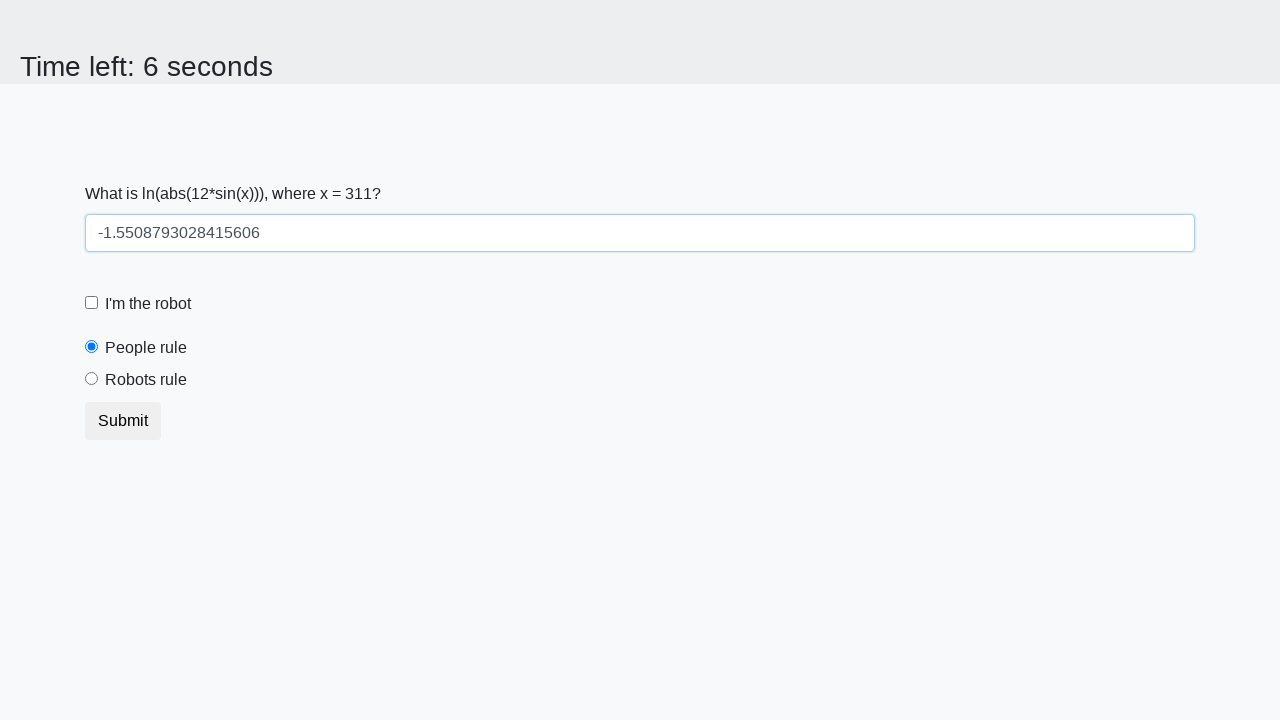

Checked the robot checkbox at (92, 303) on #robotCheckbox
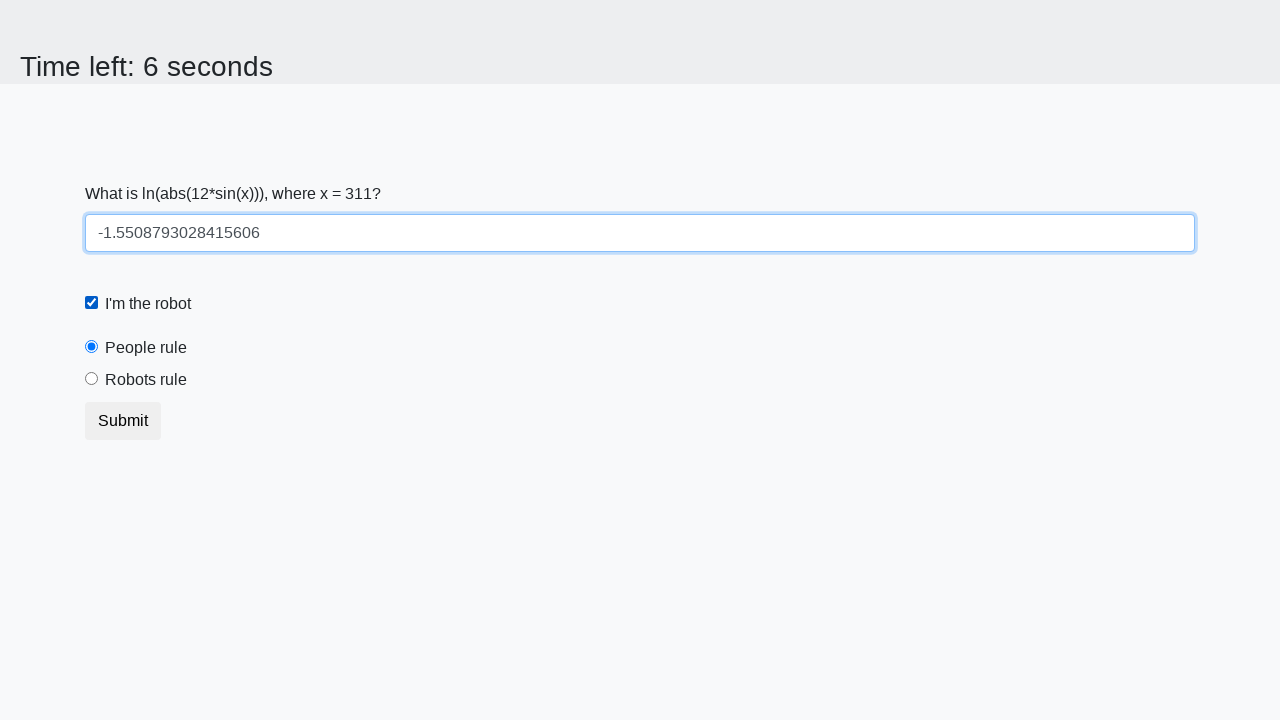

Clicked the robots rule element at (92, 379) on #robotsRule
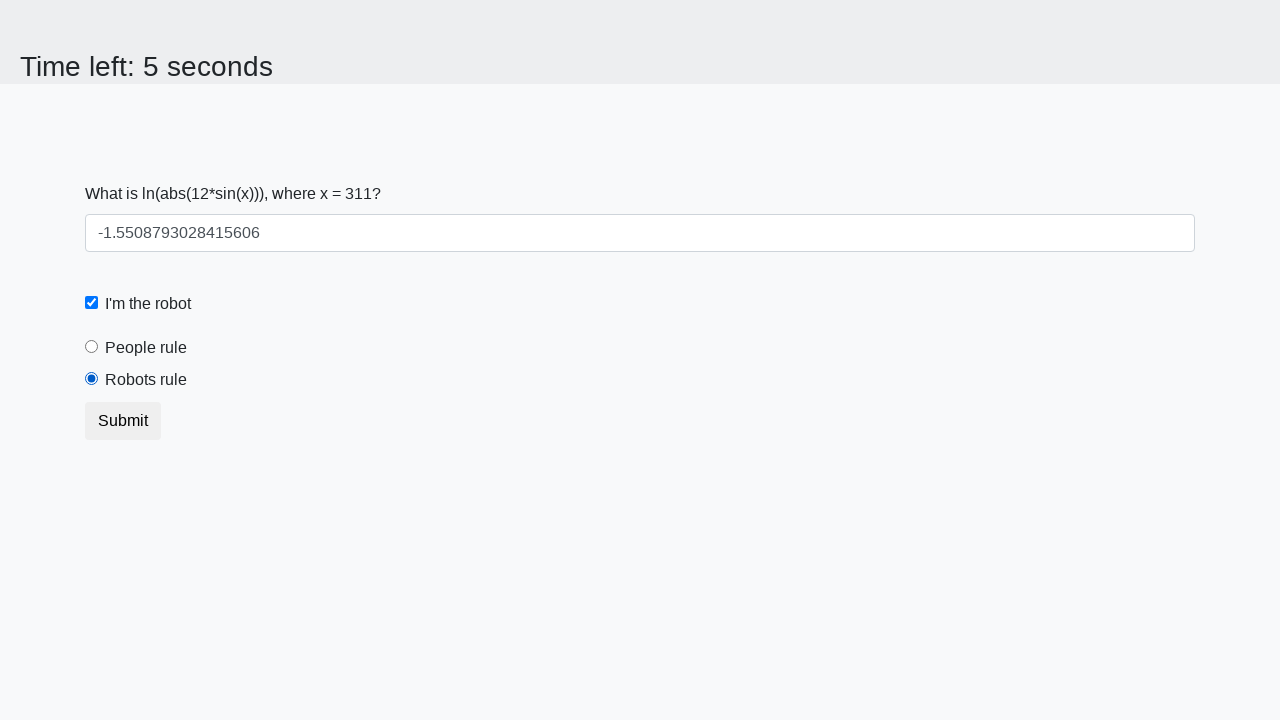

Clicked the submit button at (123, 421) on button.btn
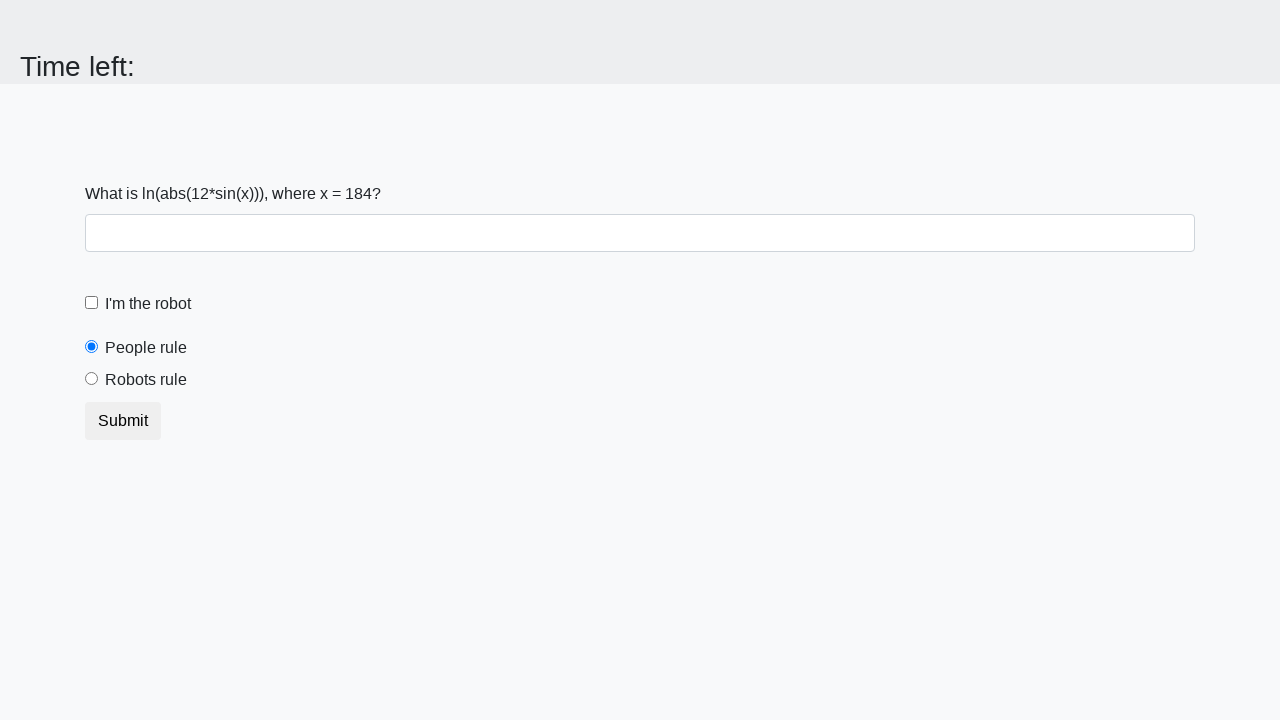

Set up dialog handler to accept alerts
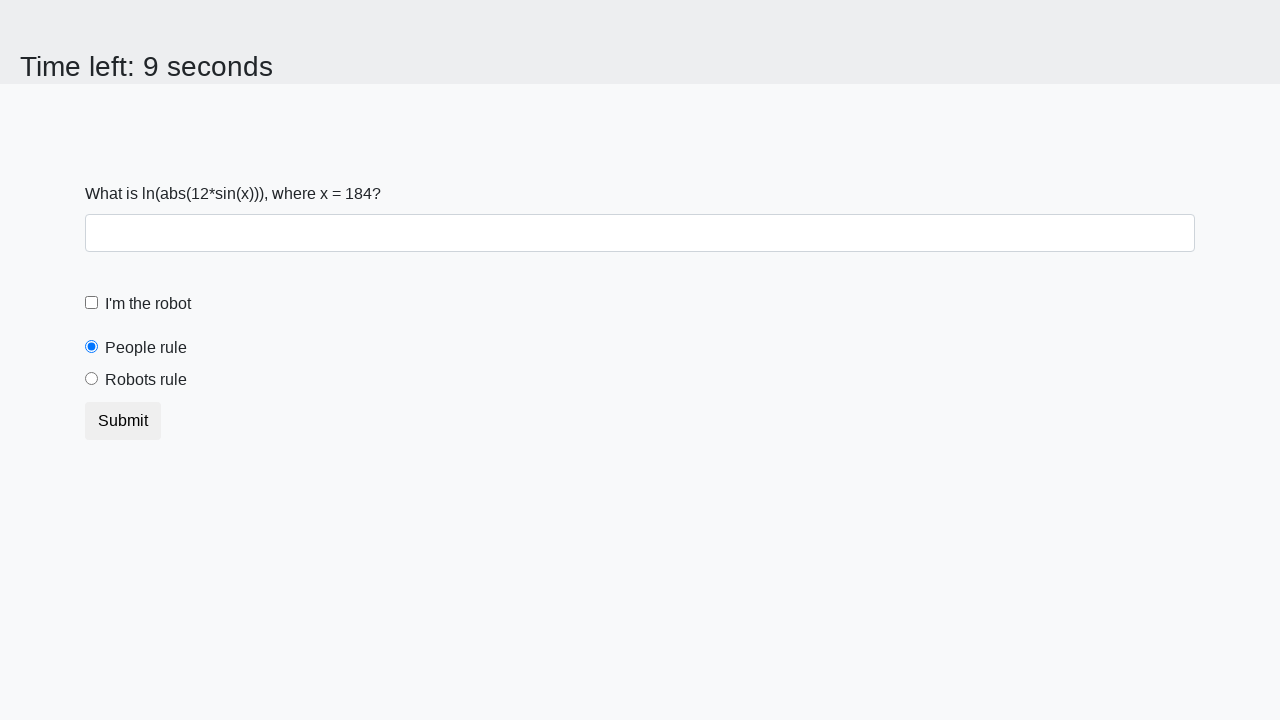

Waited 2 seconds for alert to appear and be handled
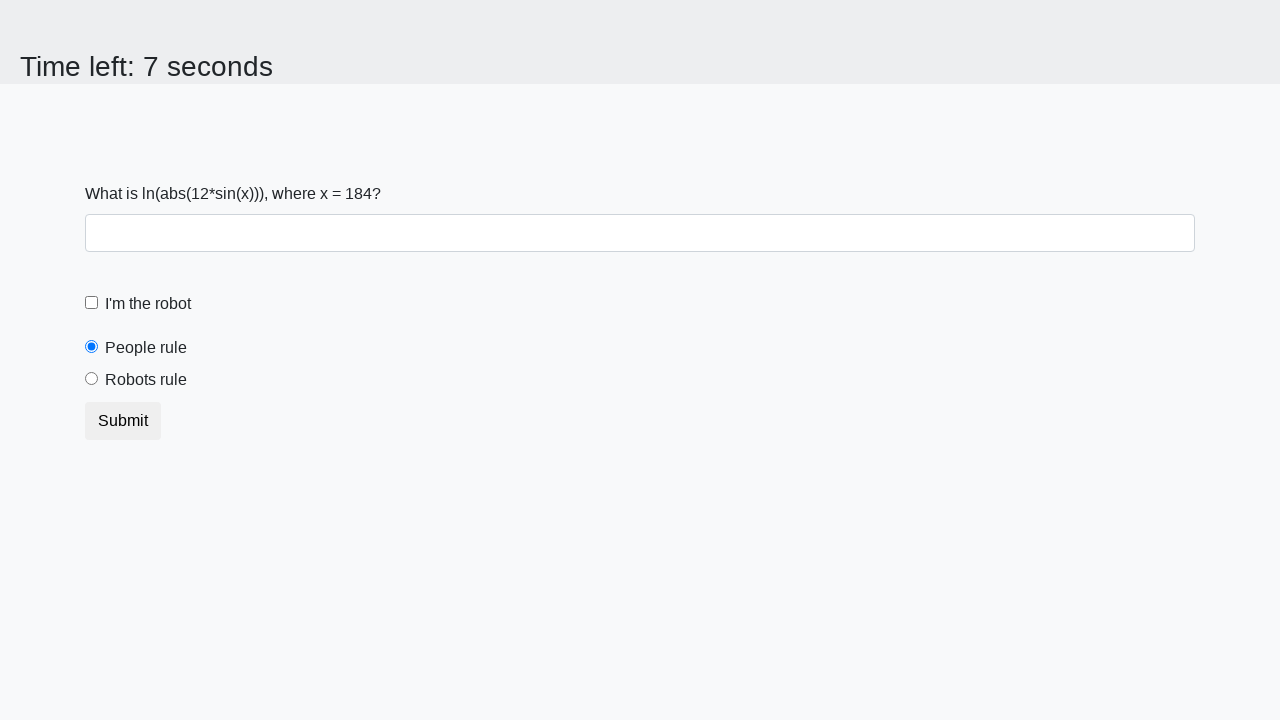

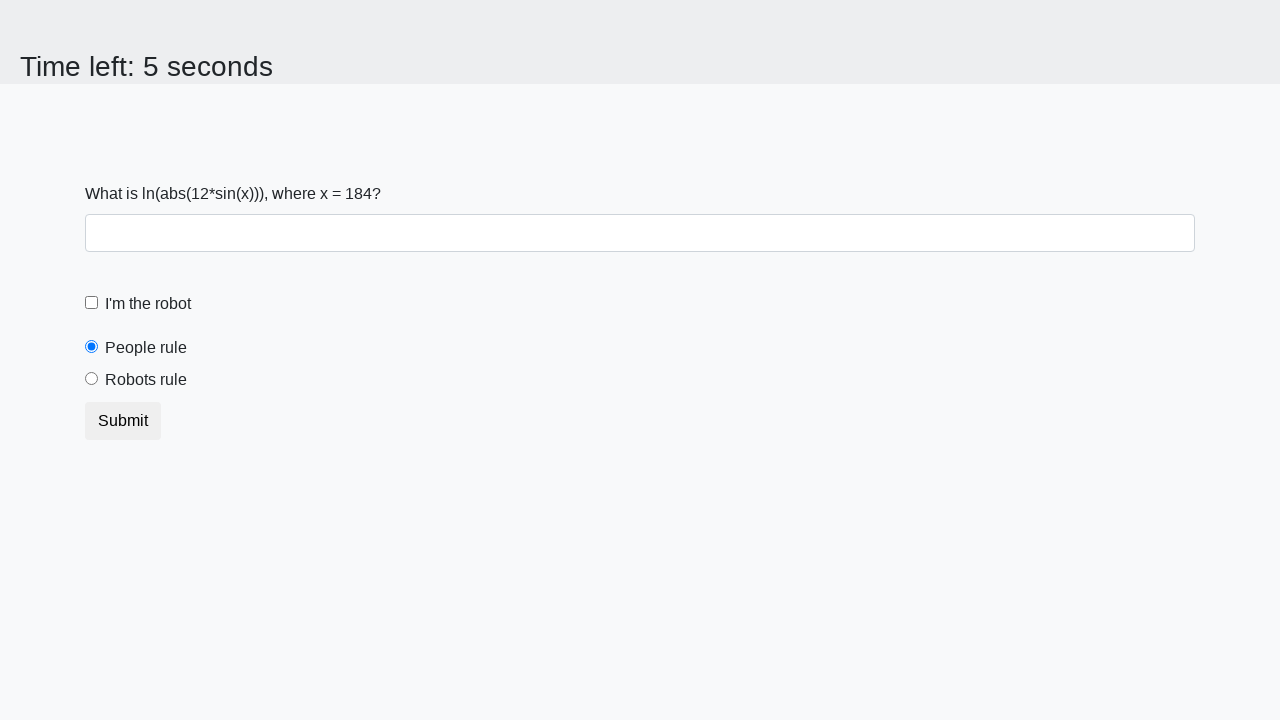